Tests adding products to cart by buying Funny Cow twice and Fluffy Bunny once, then verifying items appear in cart

Starting URL: https://jupiter.cloud.planittesting.com/

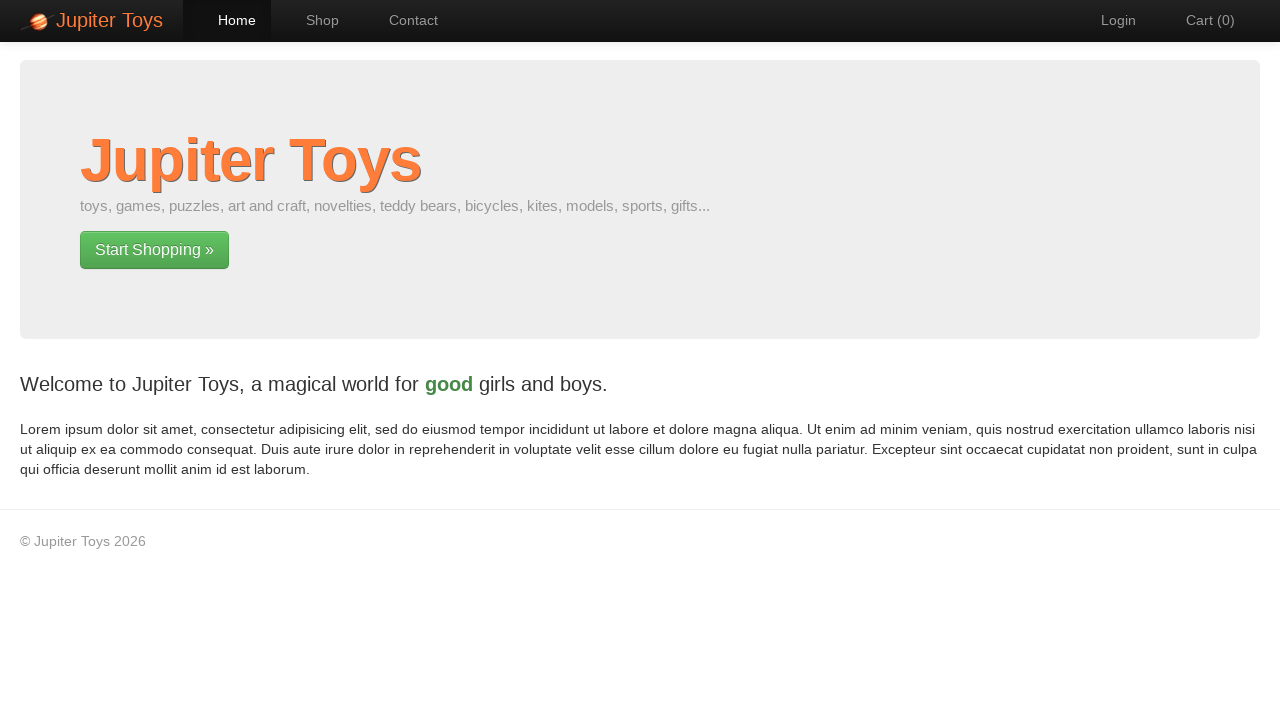

Clicked shop navigation link at (312, 20) on a[href='#/shop']
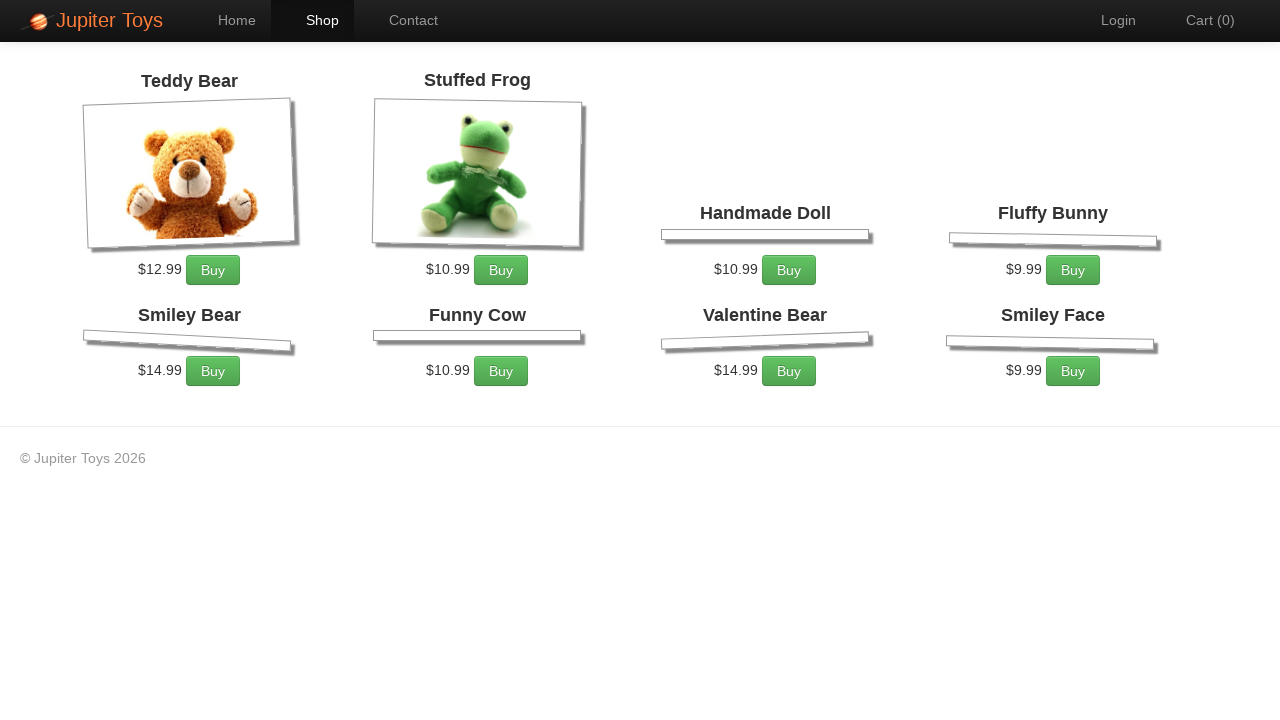

Products section loaded on shop page
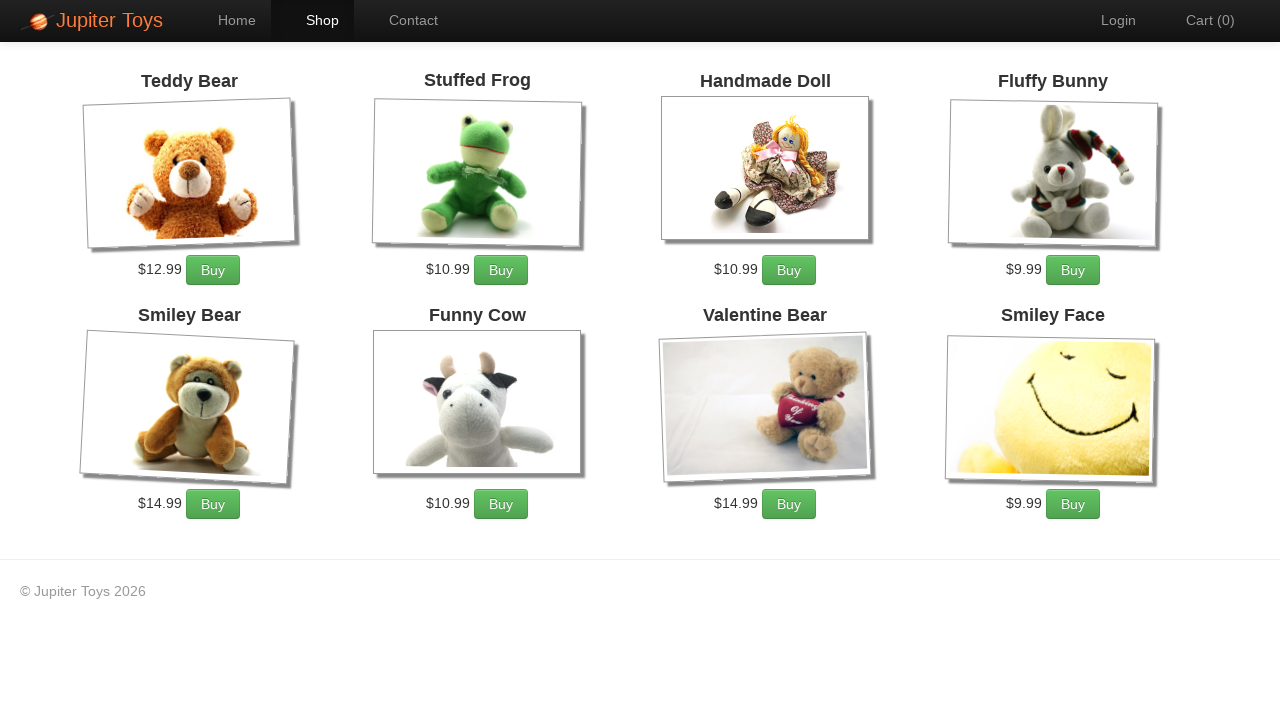

Added Funny Cow to cart (1st time) at (501, 504) on li:has(h4:text('Funny Cow')) a.btn
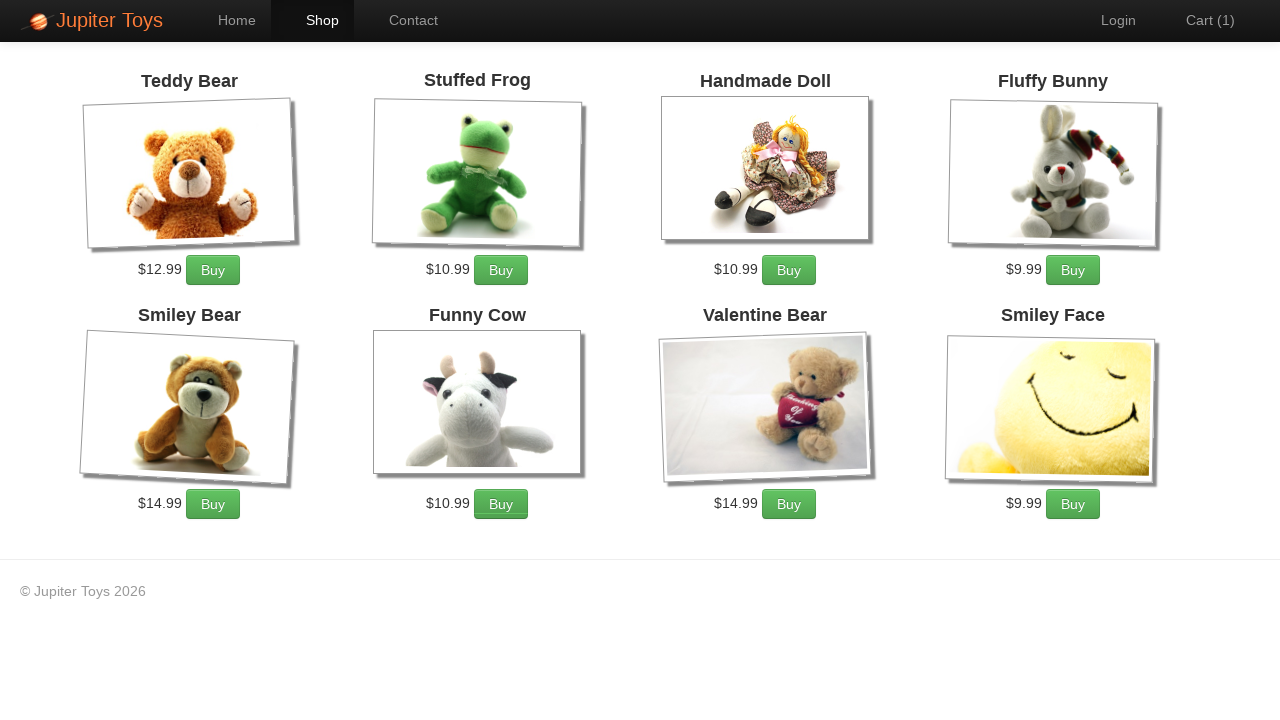

Added Funny Cow to cart (2nd time) at (501, 504) on li:has(h4:text('Funny Cow')) a.btn
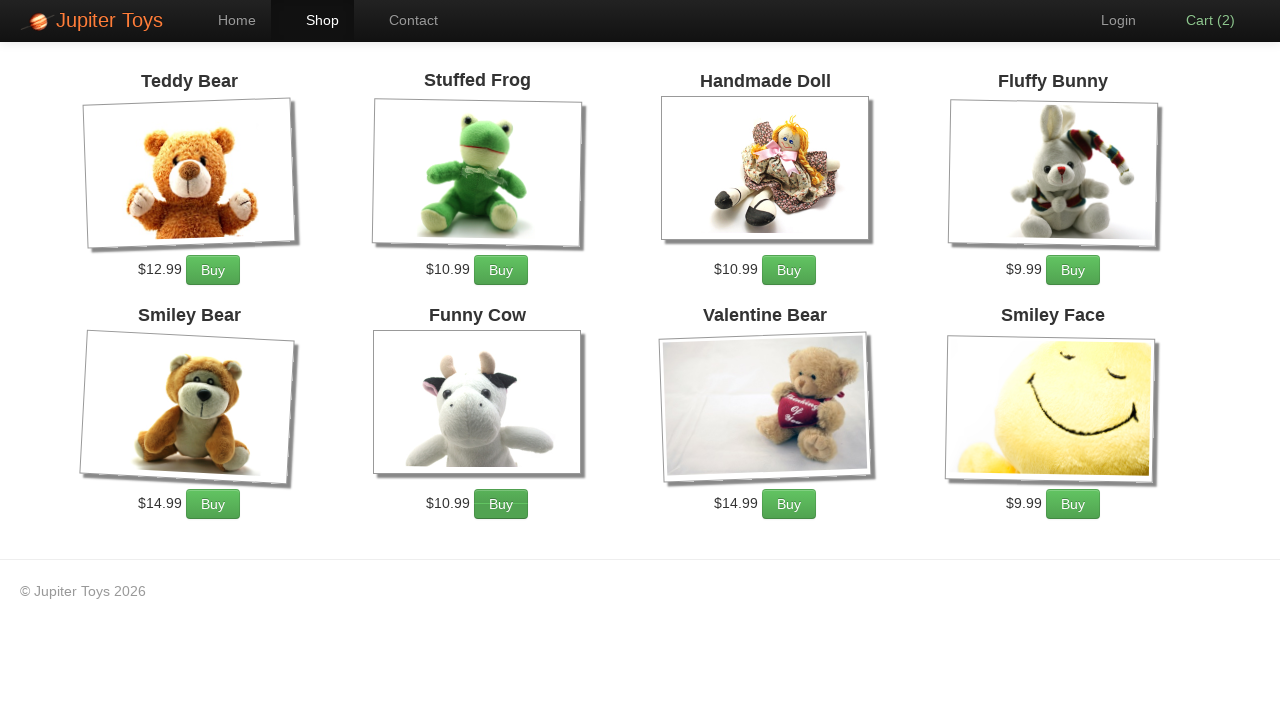

Added Fluffy Bunny to cart (1st time) at (1073, 270) on li:has(h4:text('Fluffy Bunny')) a.btn
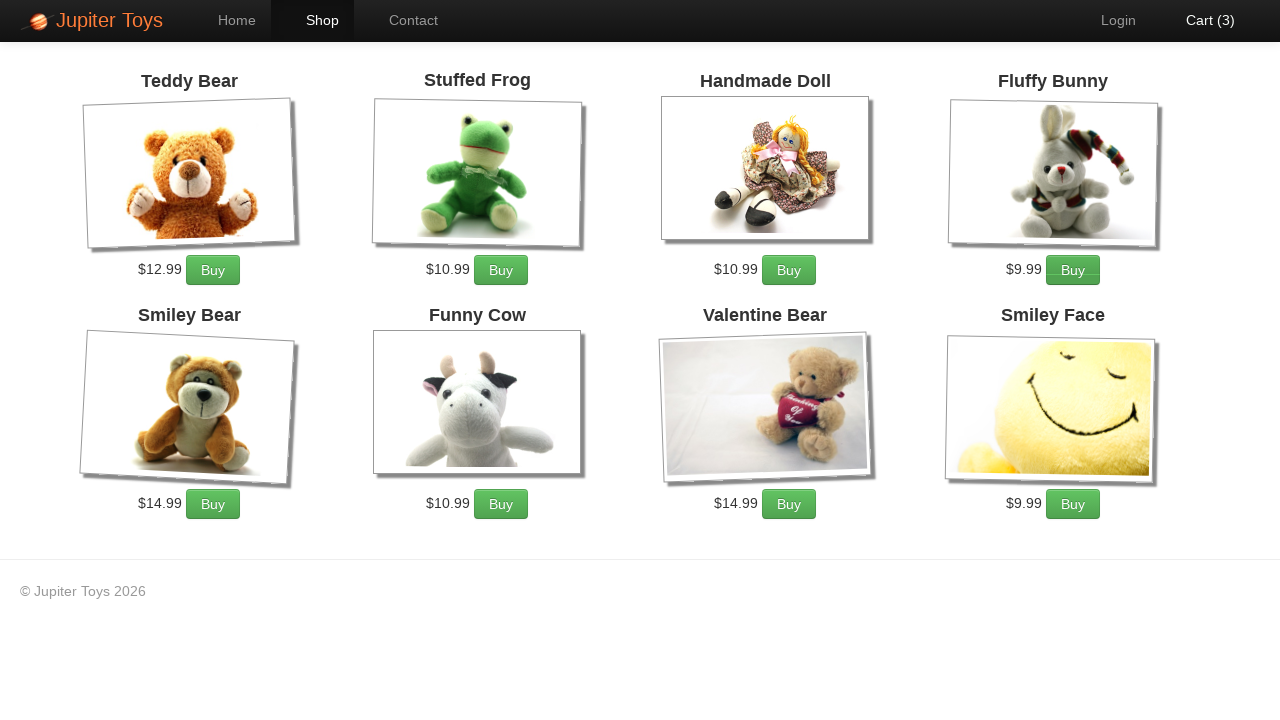

Clicked cart navigation link at (1200, 20) on a[href='#/cart']
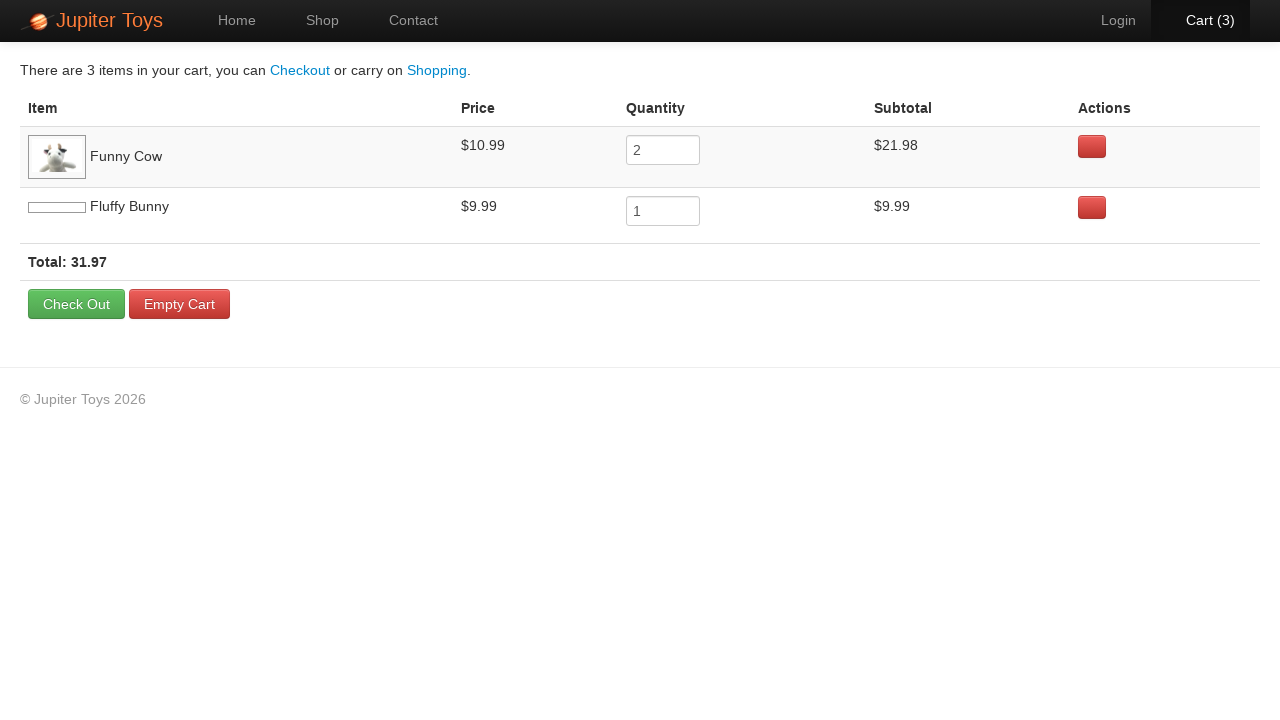

Cart items table loaded
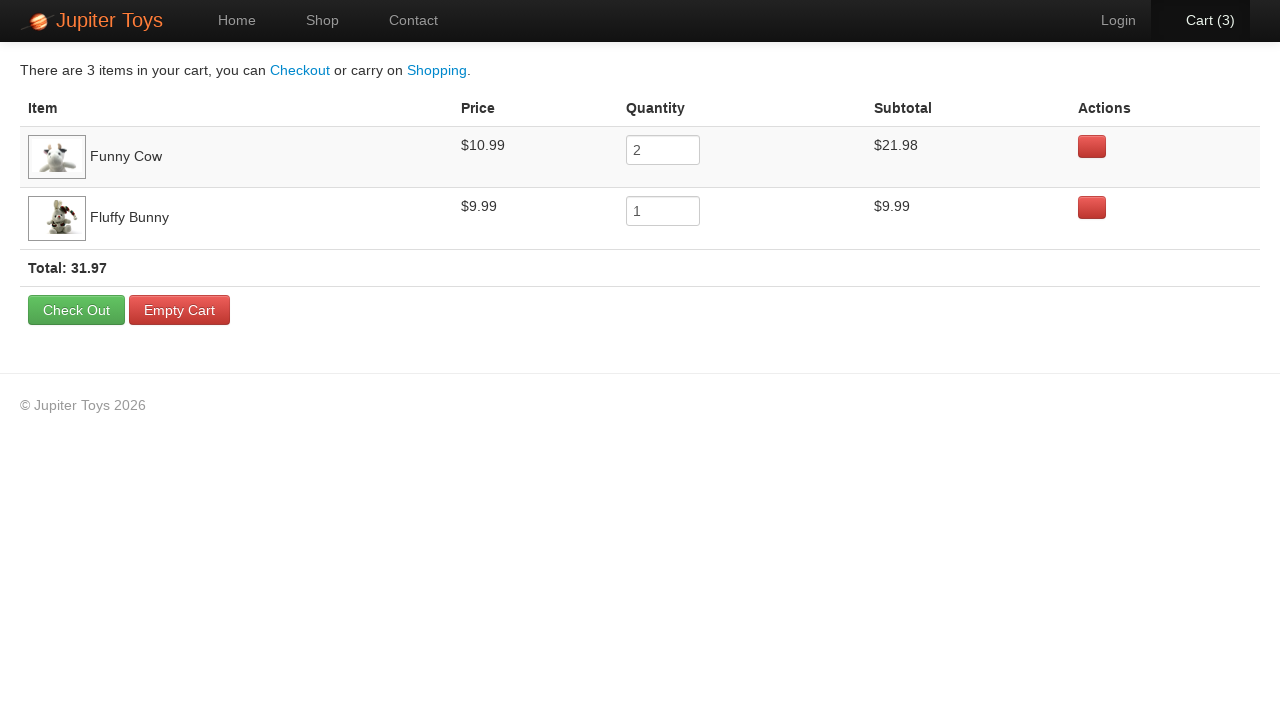

Verified Funny Cow appears in cart
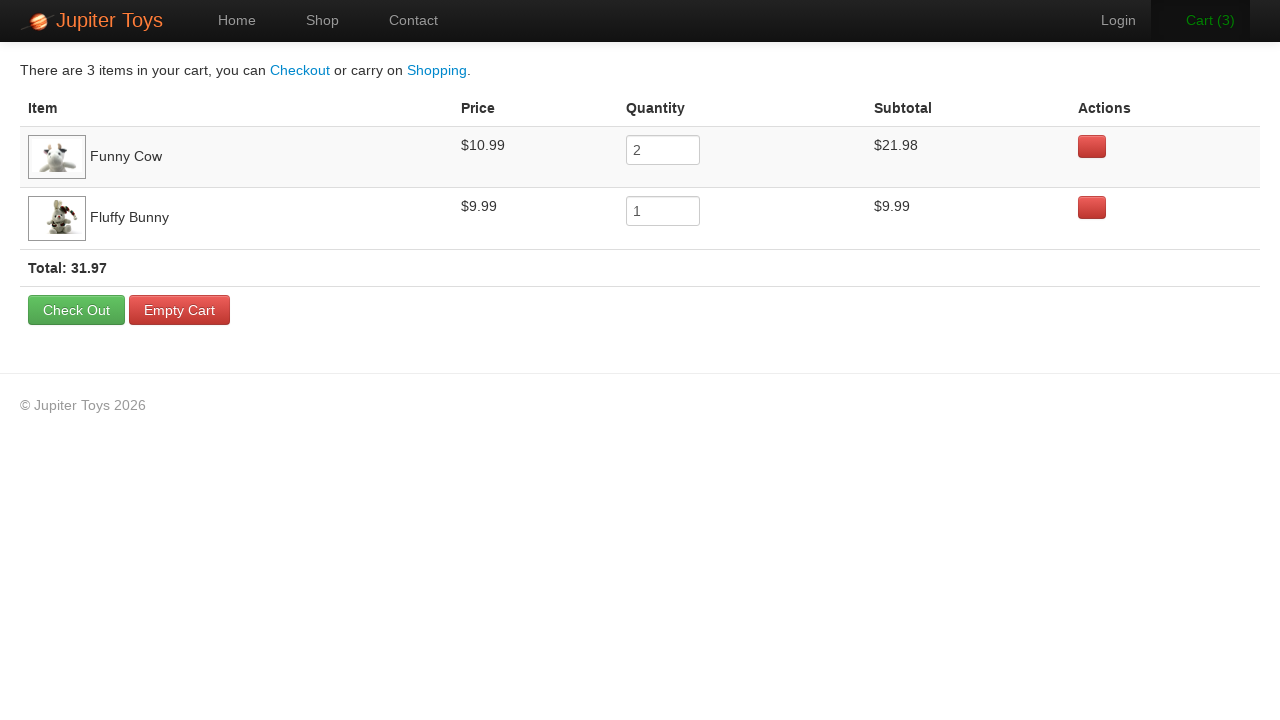

Verified Fluffy Bunny appears in cart
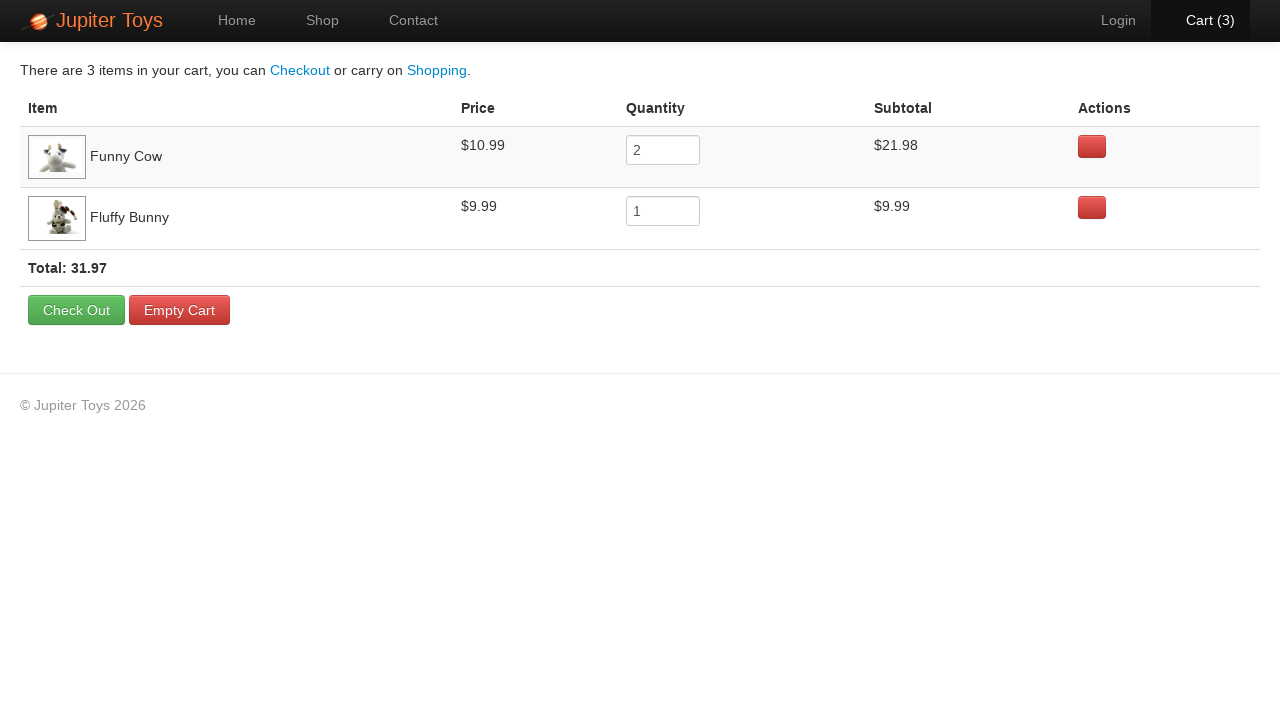

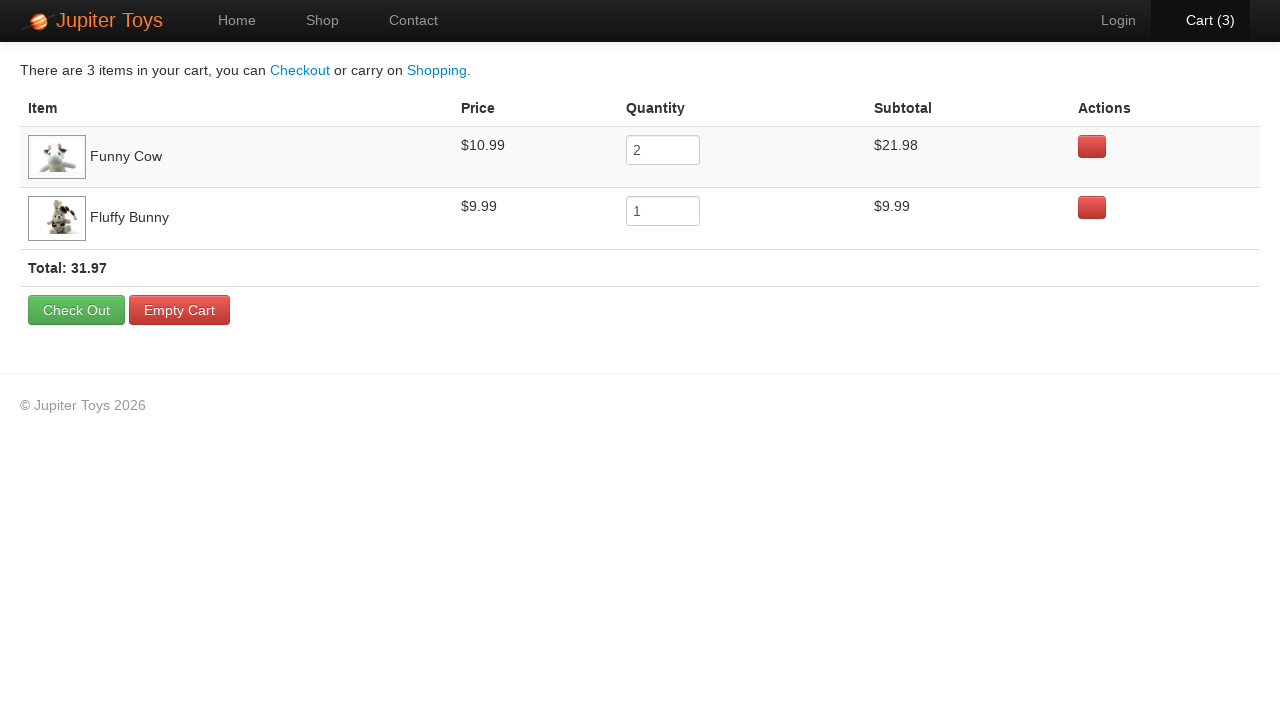